Navigates to a practice automation page and interacts with a table element to verify its structure and content

Starting URL: https://rahulshettyacademy.com/AutomationPractice/

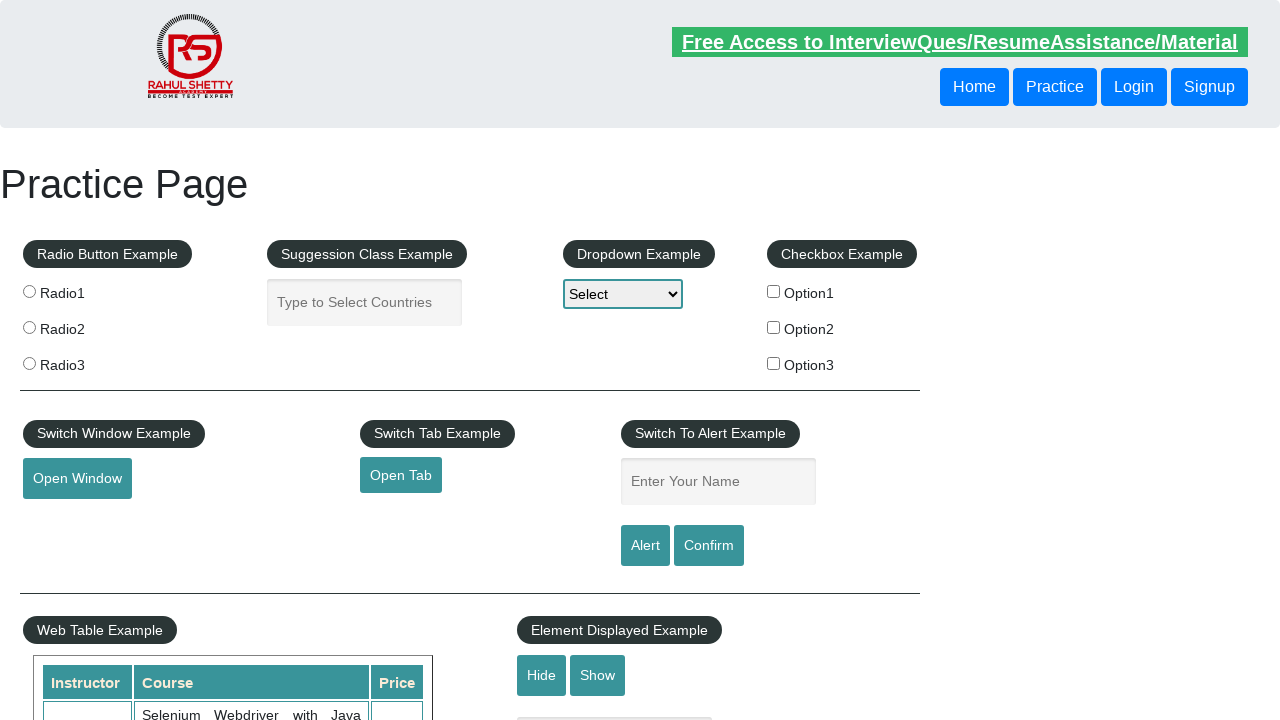

Waited for table with name 'courses' to be present
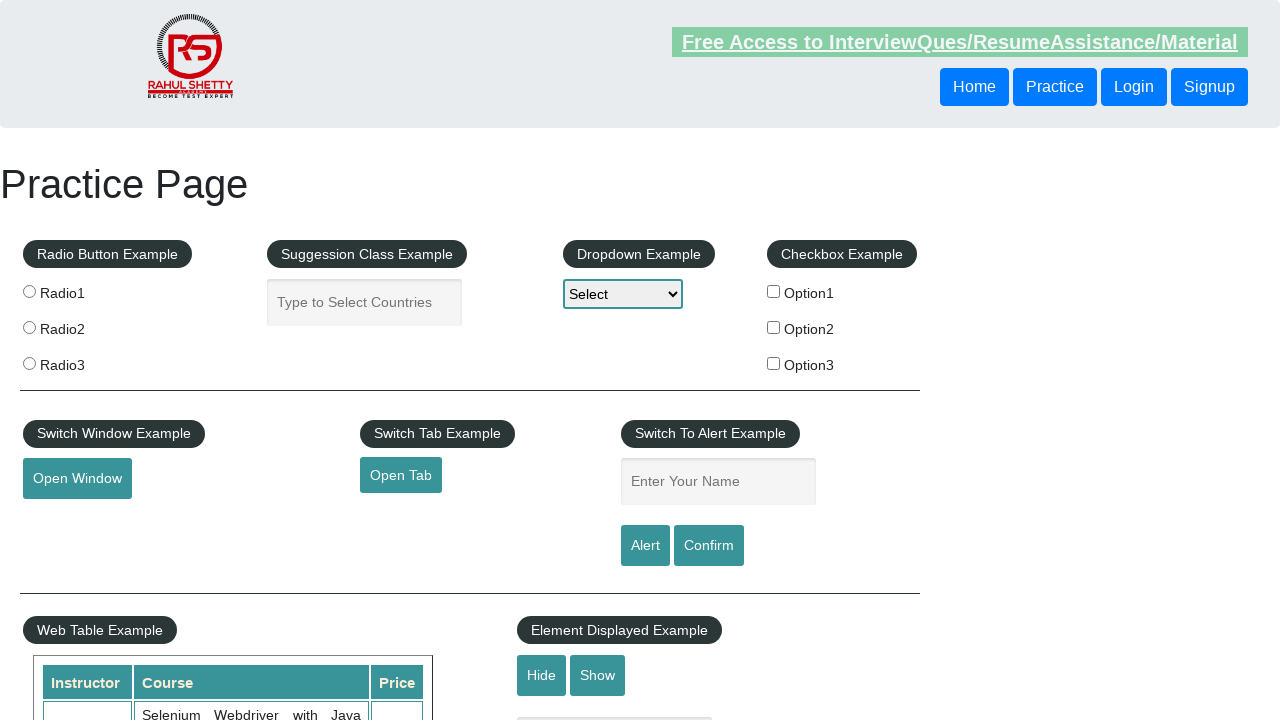

Retrieved all rows from the courses table
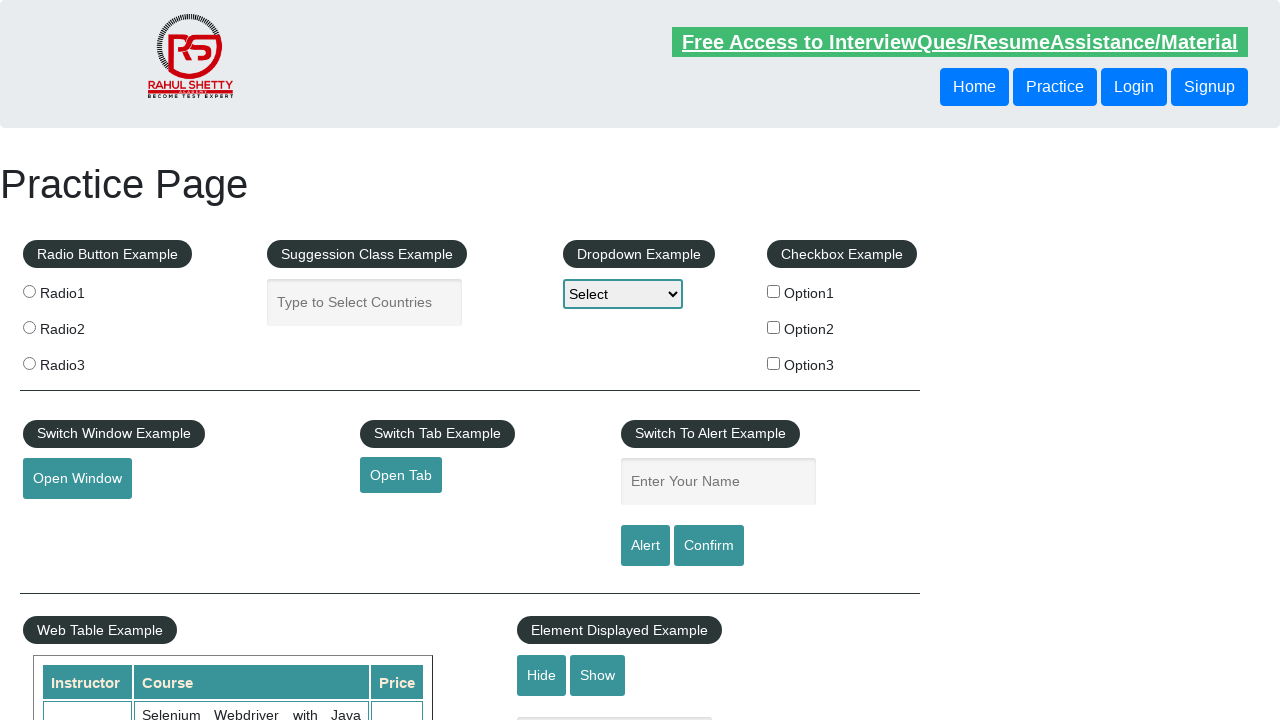

Retrieved all column headers from the courses table
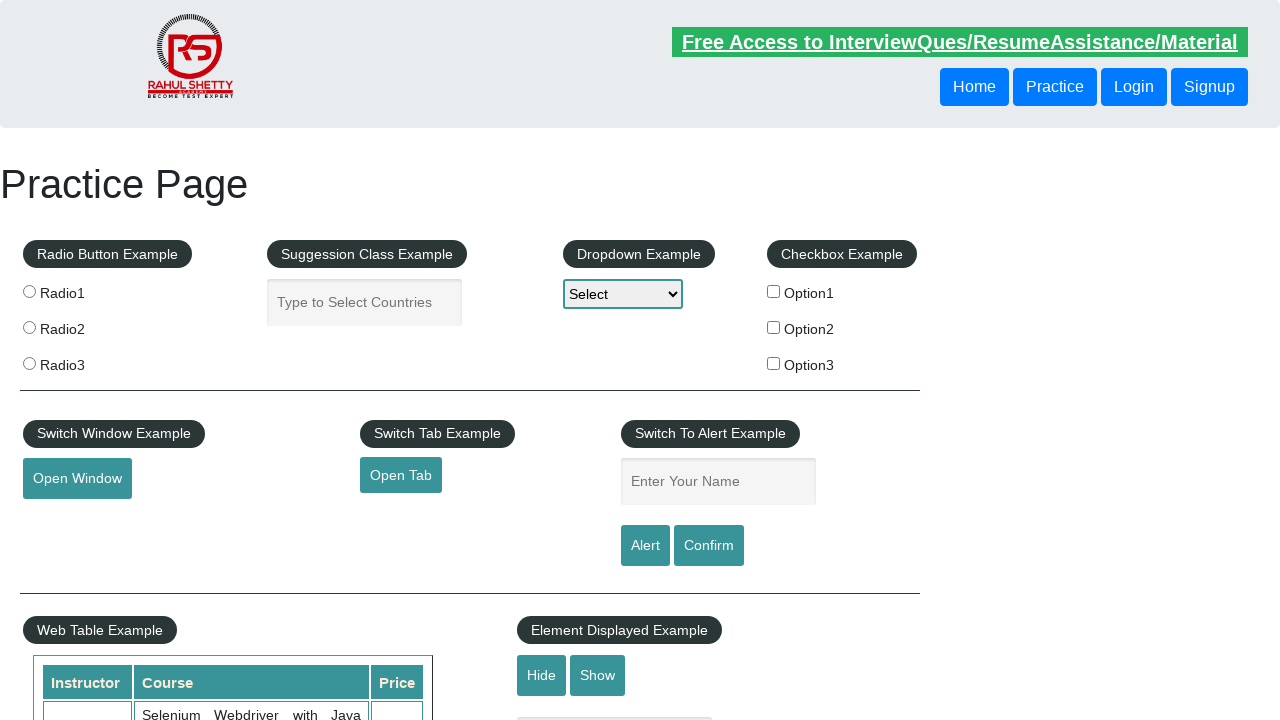

Retrieved text content from the third row of the courses table
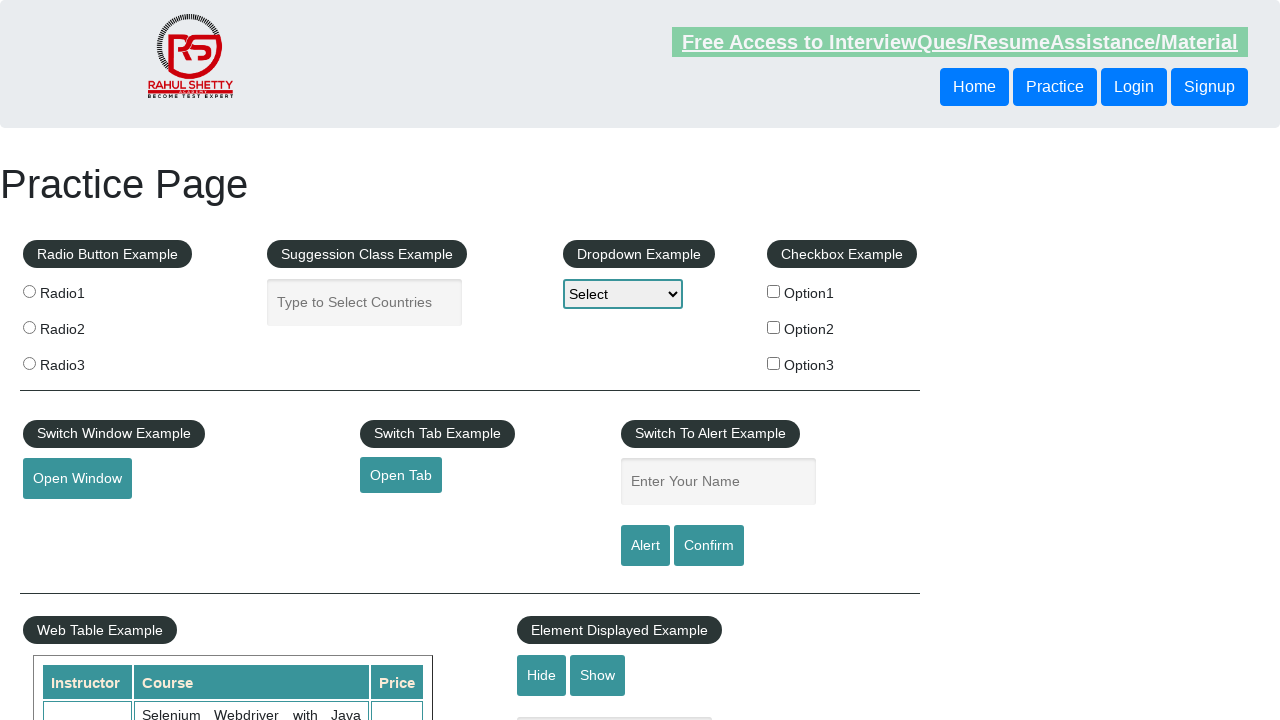

Verified table structure: 11 rows, 3 columns, third row contains '
                            Rahul Shetty
                            Learn SQL in Practical + Database Testing from Scratch
                            25
                        '
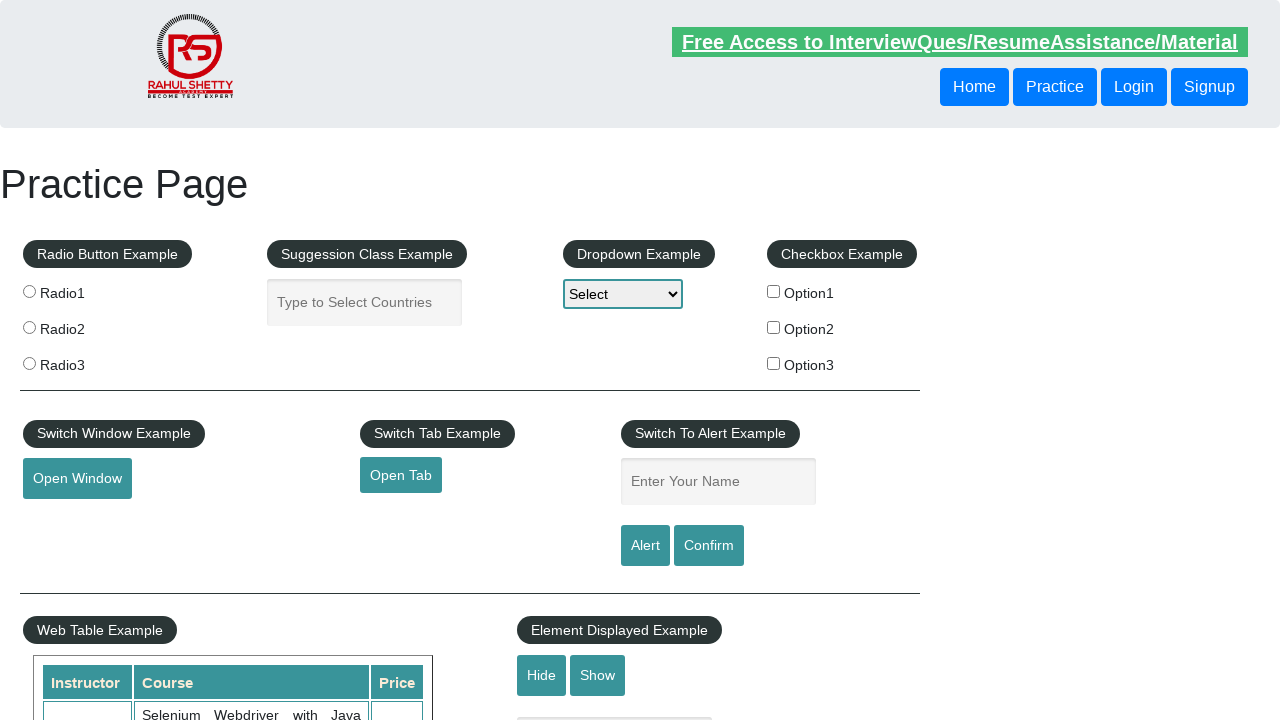

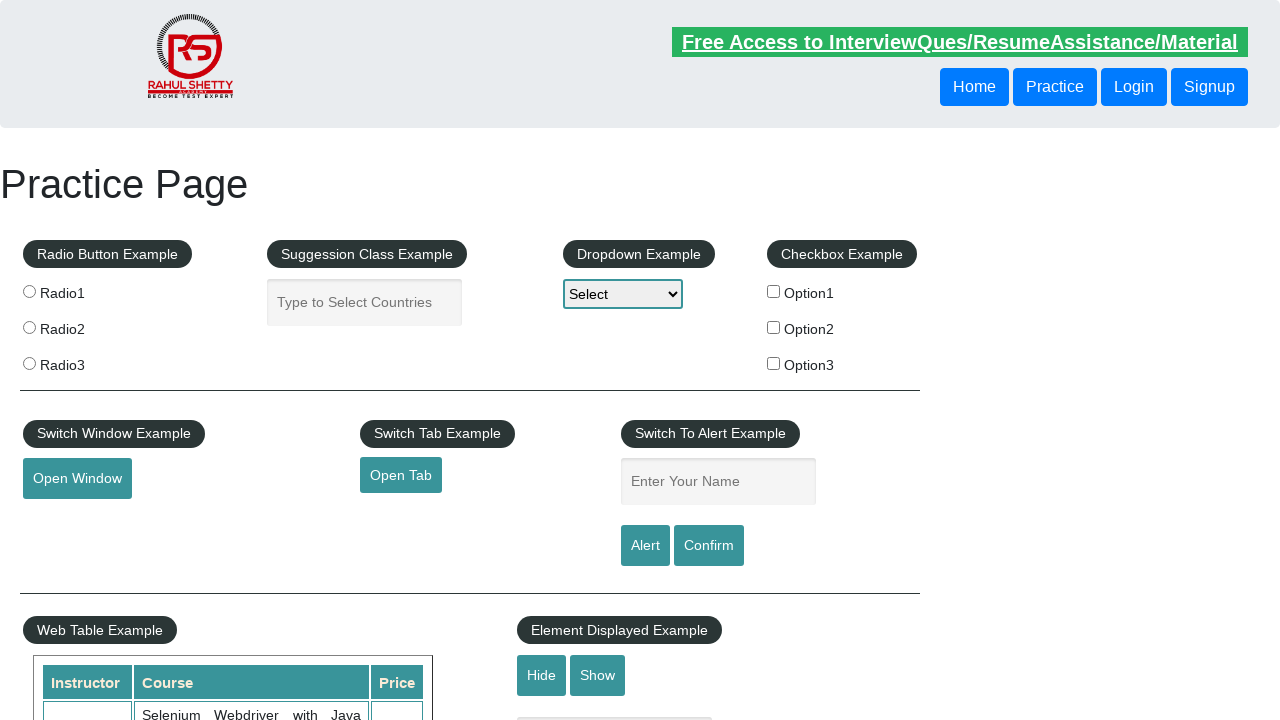